Tests button interaction functionality on a demo page by performing double-click and right-click actions on specific buttons

Starting URL: https://demoqa.com/buttons

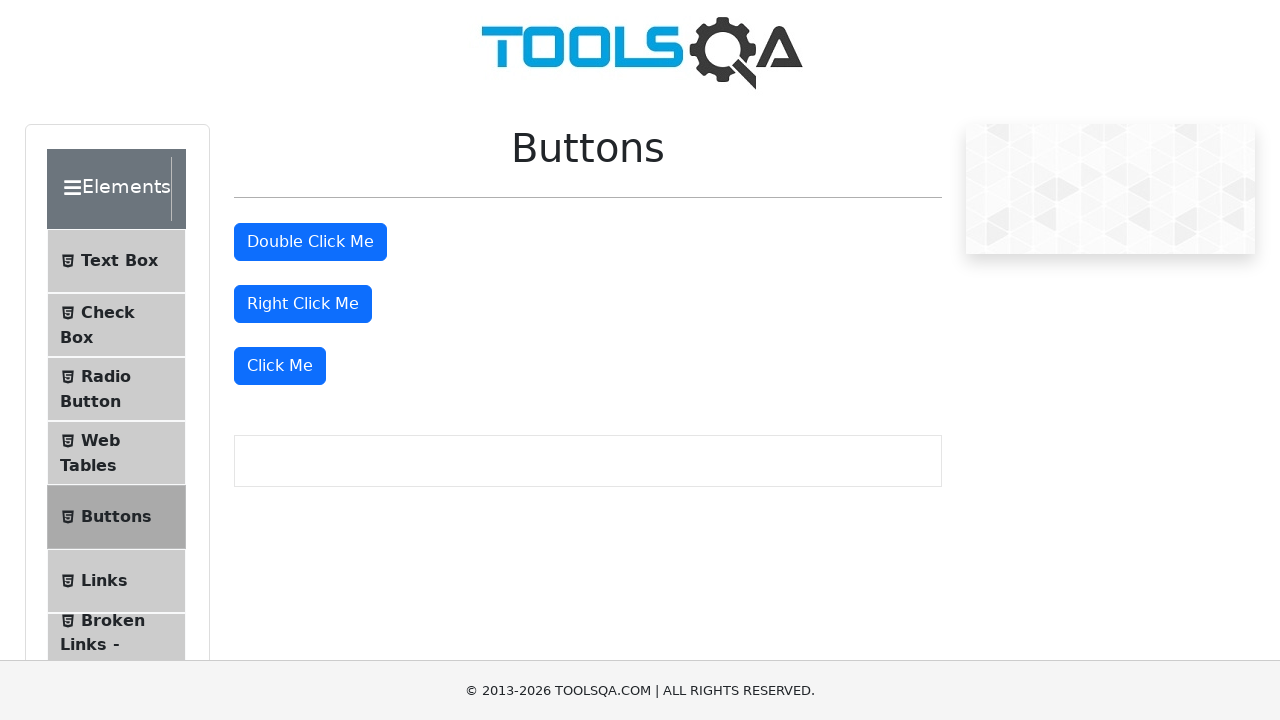

Double-clicked the double click button at (310, 242) on xpath=//button[@id='doubleClickBtn']
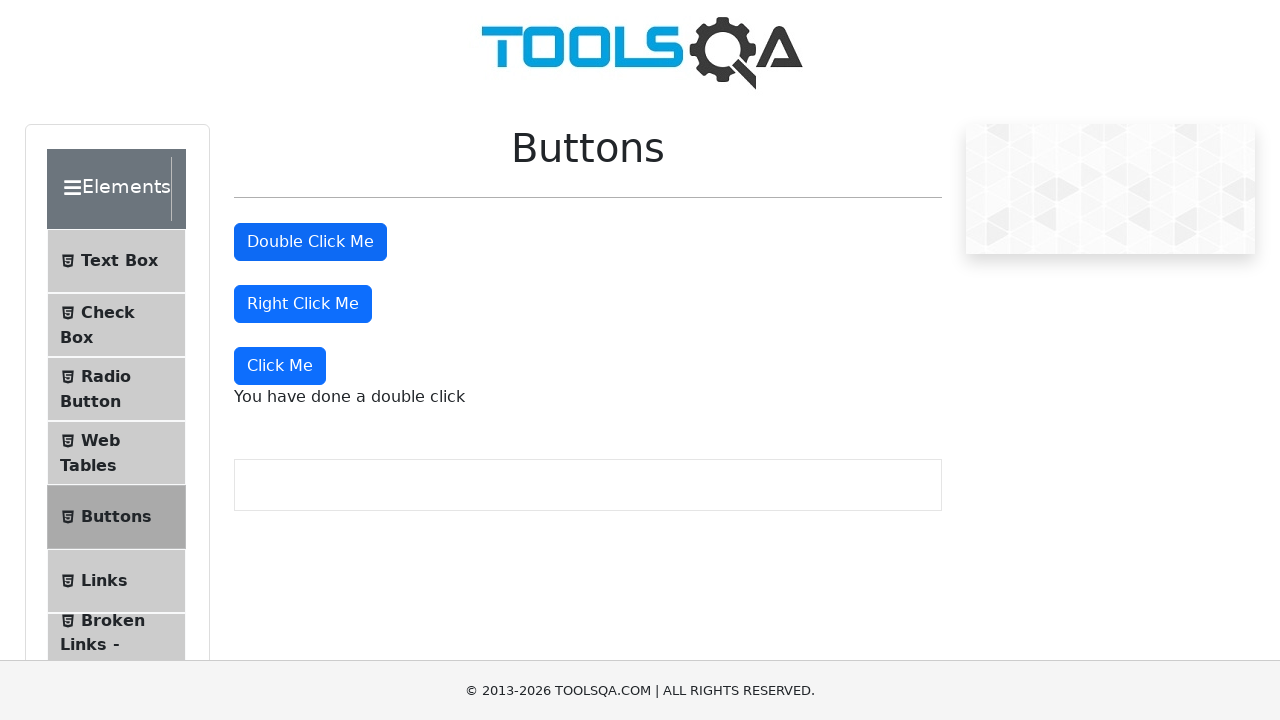

Right-clicked the right click button at (303, 304) on //button[@id='rightClickBtn']
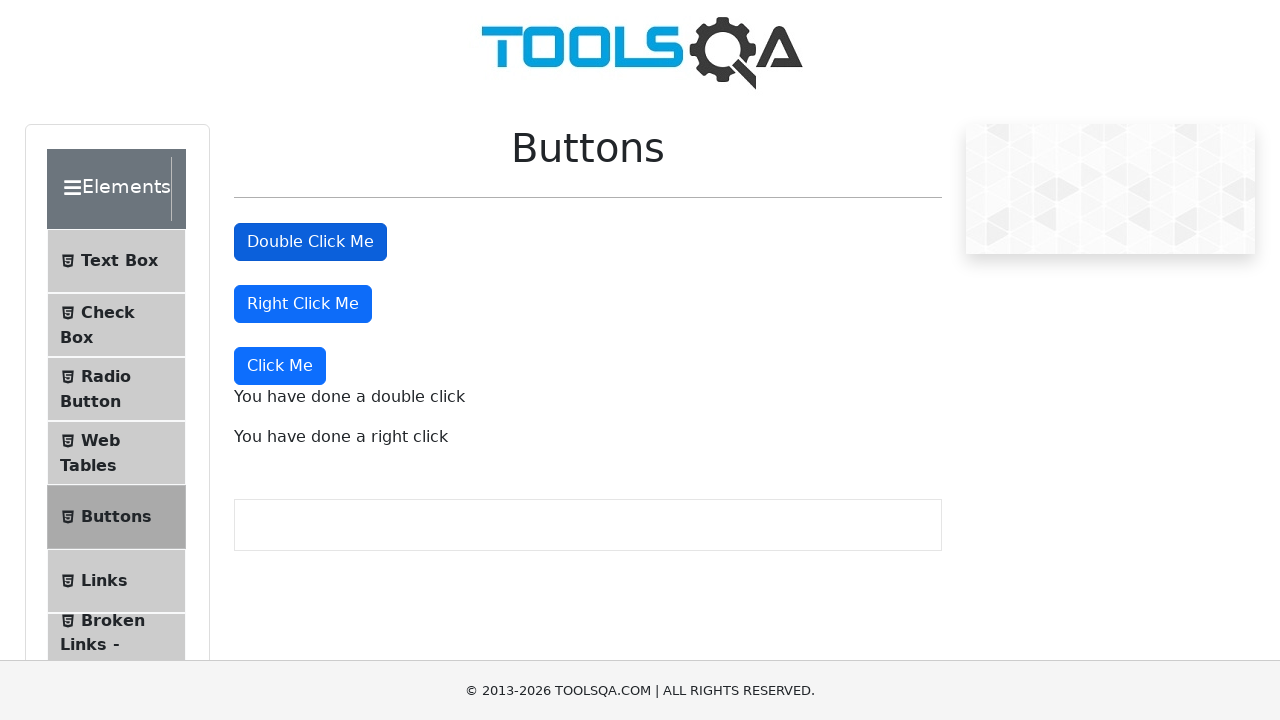

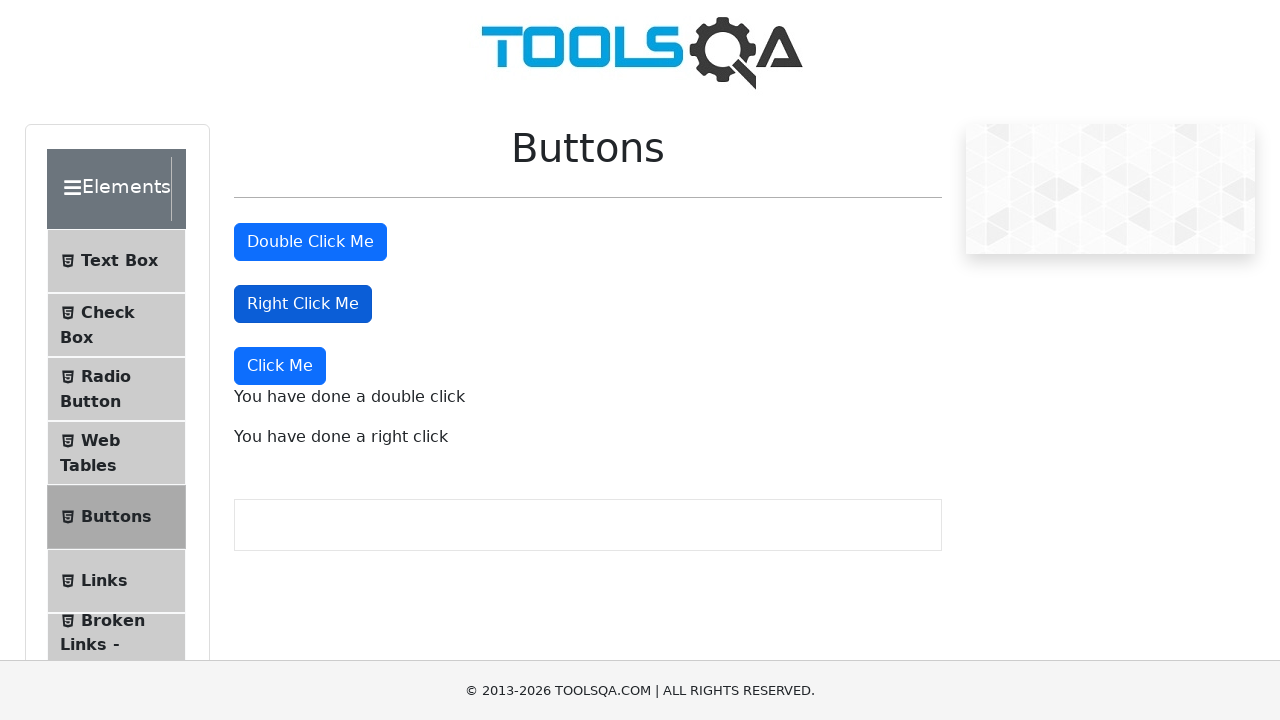